Tests dropdown selection by index, selecting different options sequentially

Starting URL: https://the-internet.herokuapp.com/dropdown

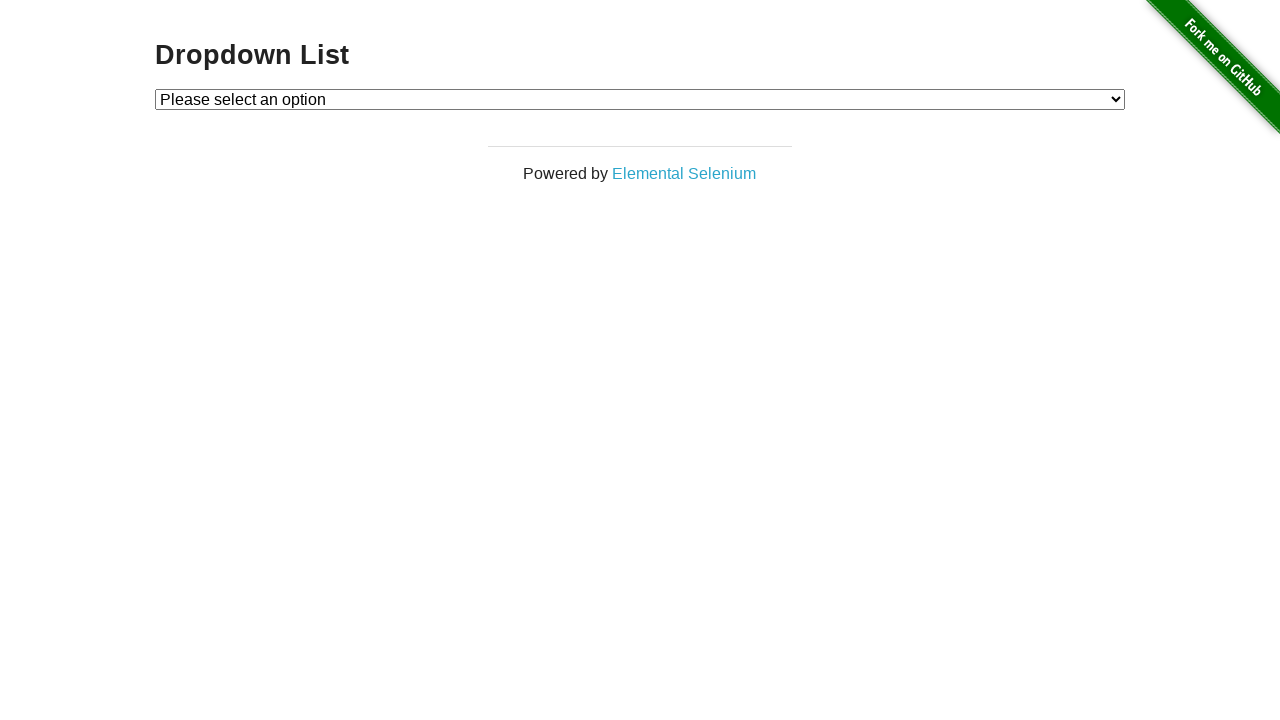

Located dropdown element with id 'dropdown'
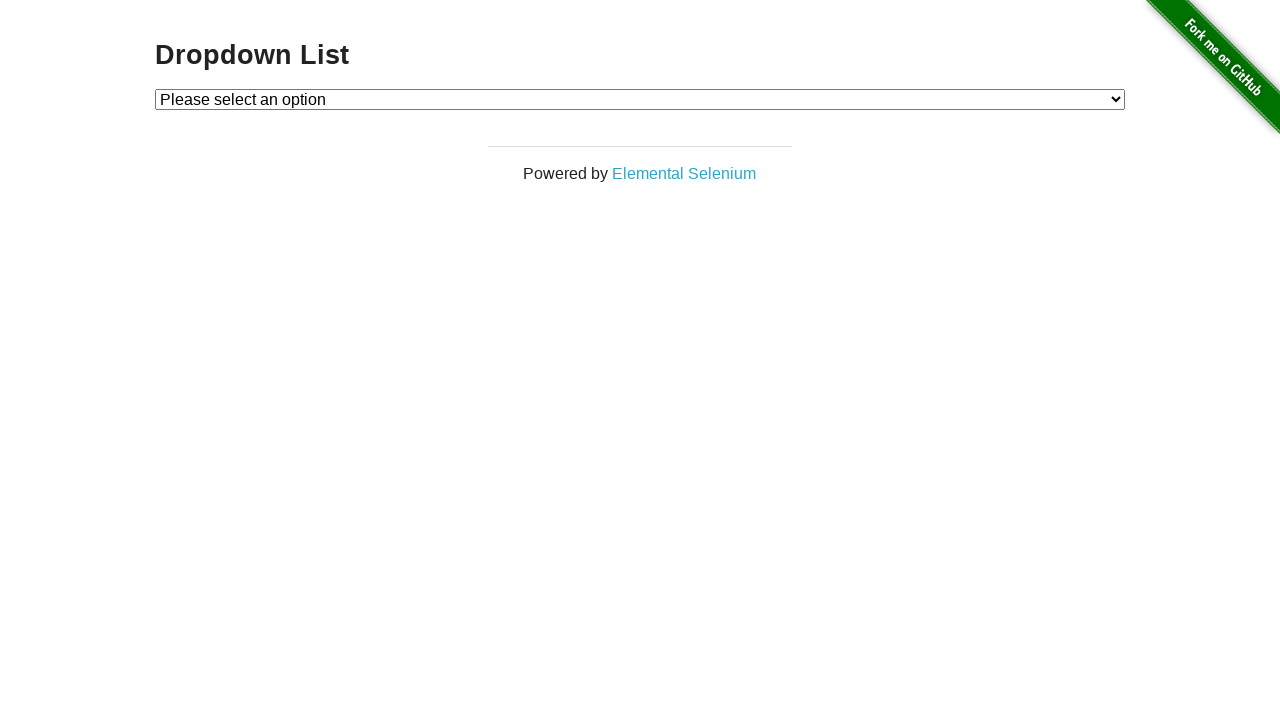

Selected Option 1 by index 1 on #dropdown
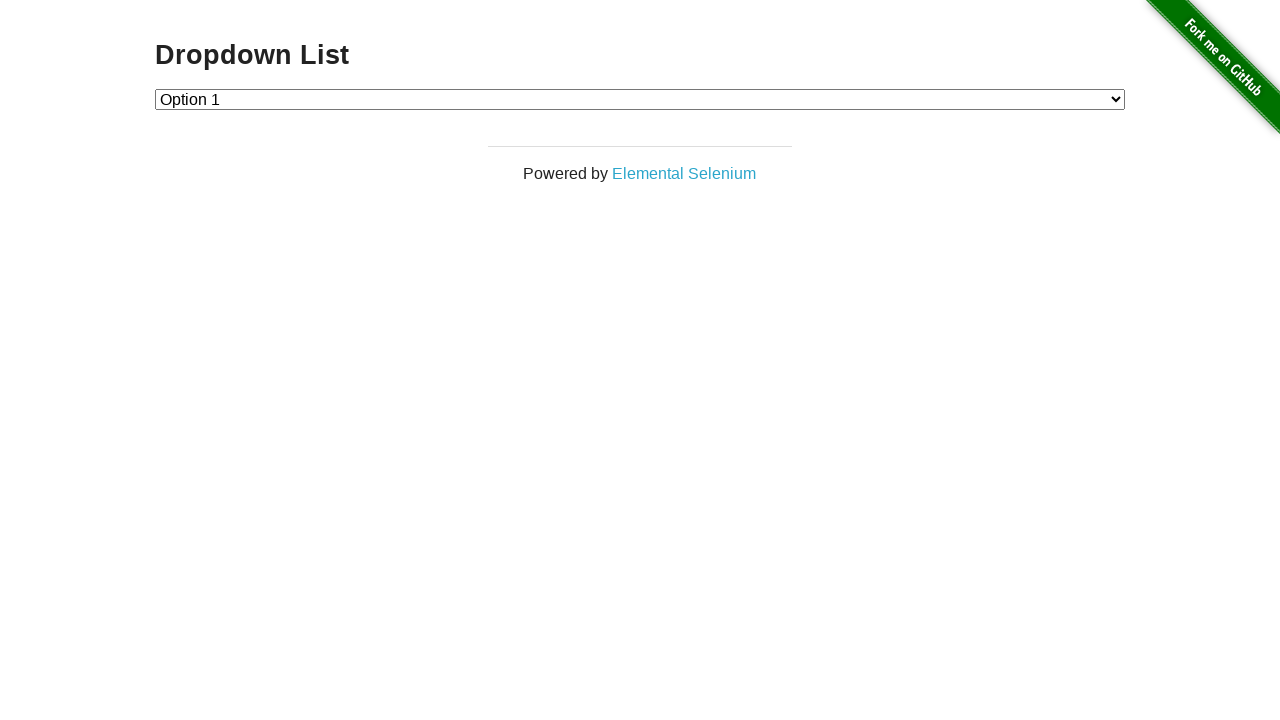

Selected Option 2 by index 2 on #dropdown
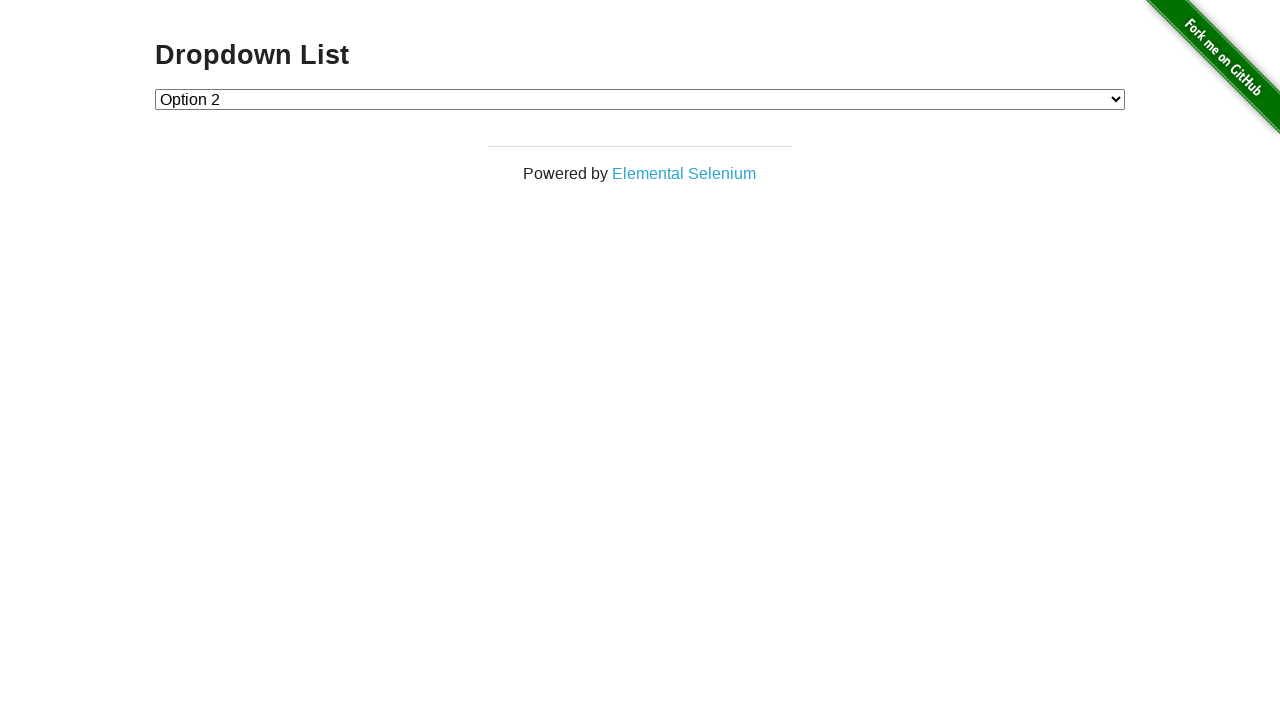

Selected Option 1 by index 1 again on #dropdown
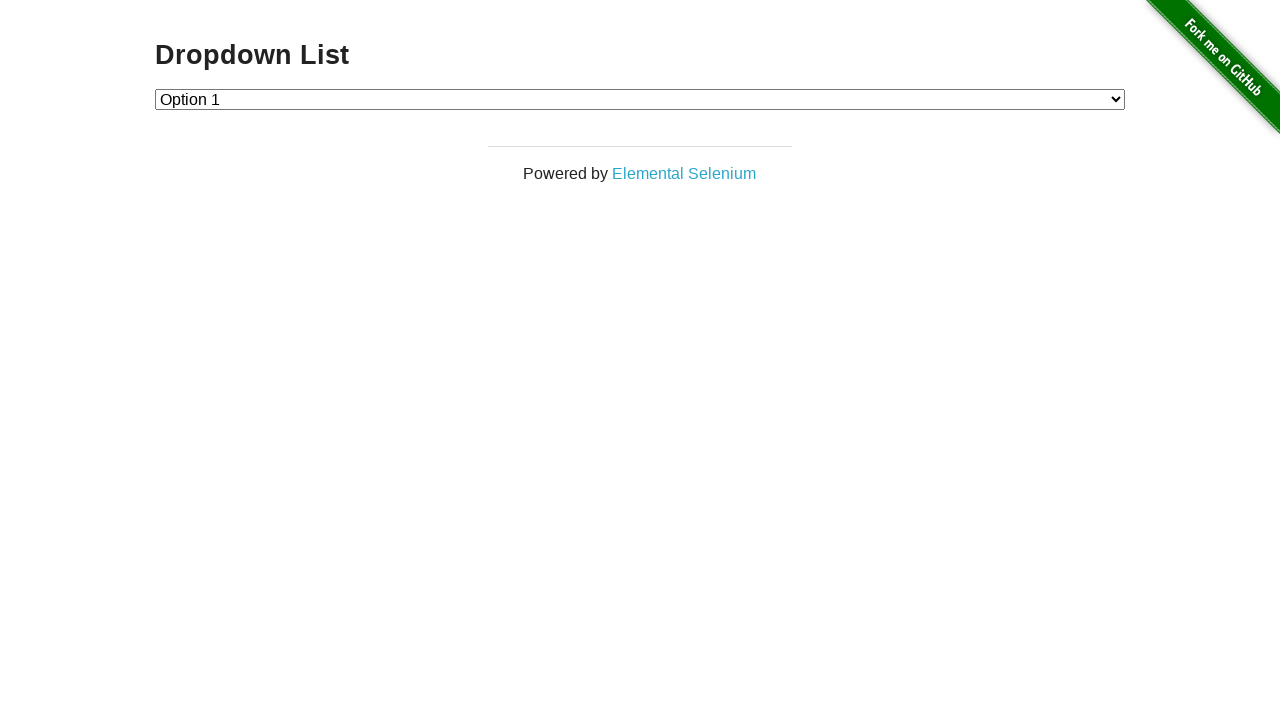

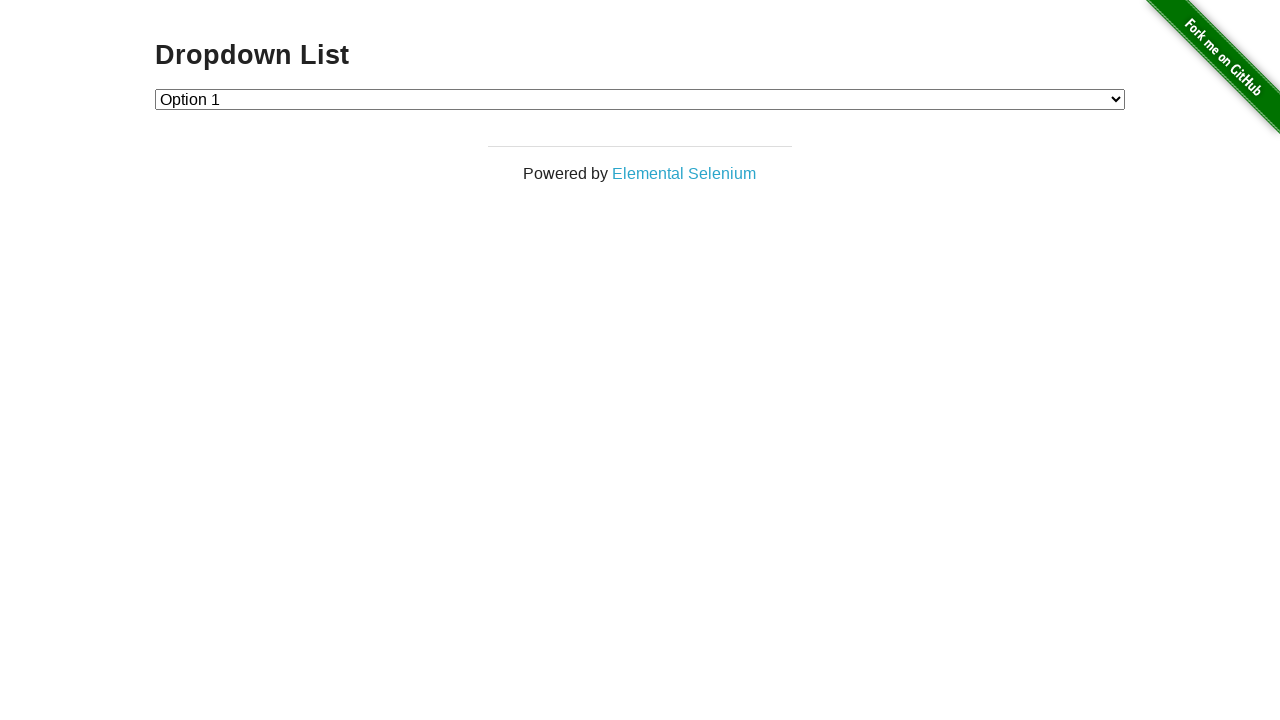